Navigates to whatismyipaddress.com to check IP address information, then opens a new browser tab and switches to it.

Starting URL: https://whatismyipaddress.com/

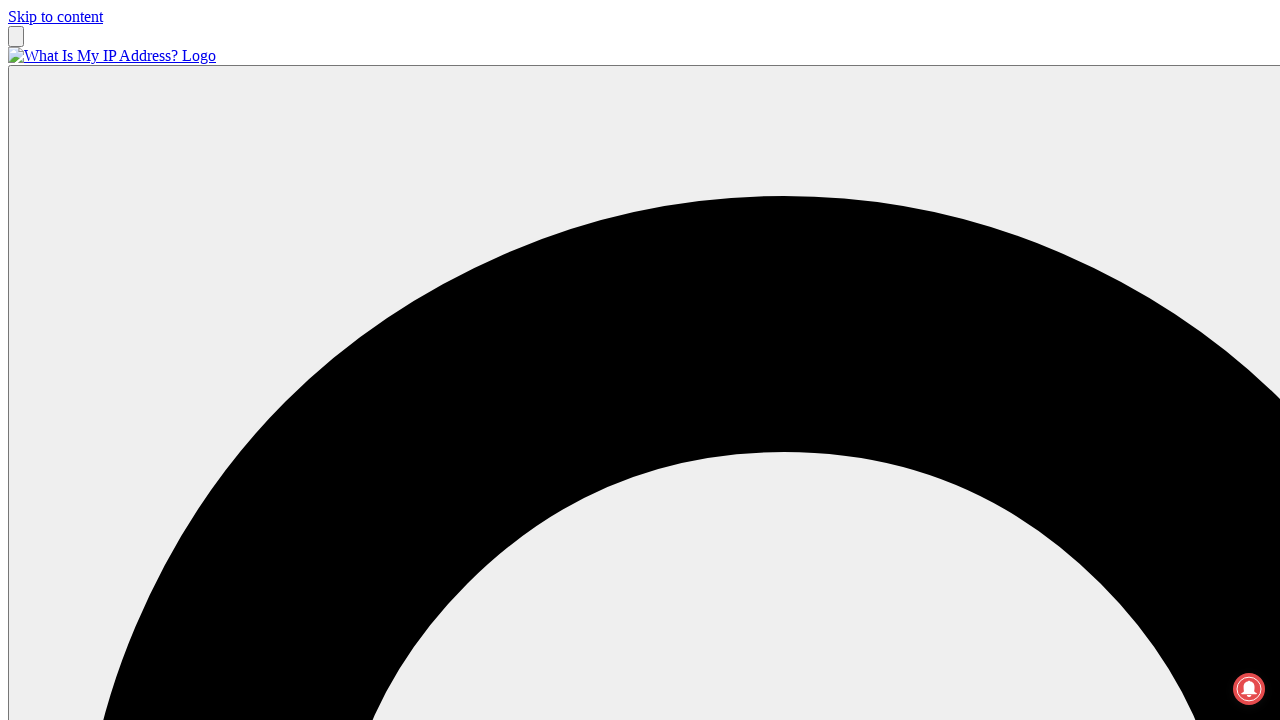

Waited for page to load (domcontentloaded)
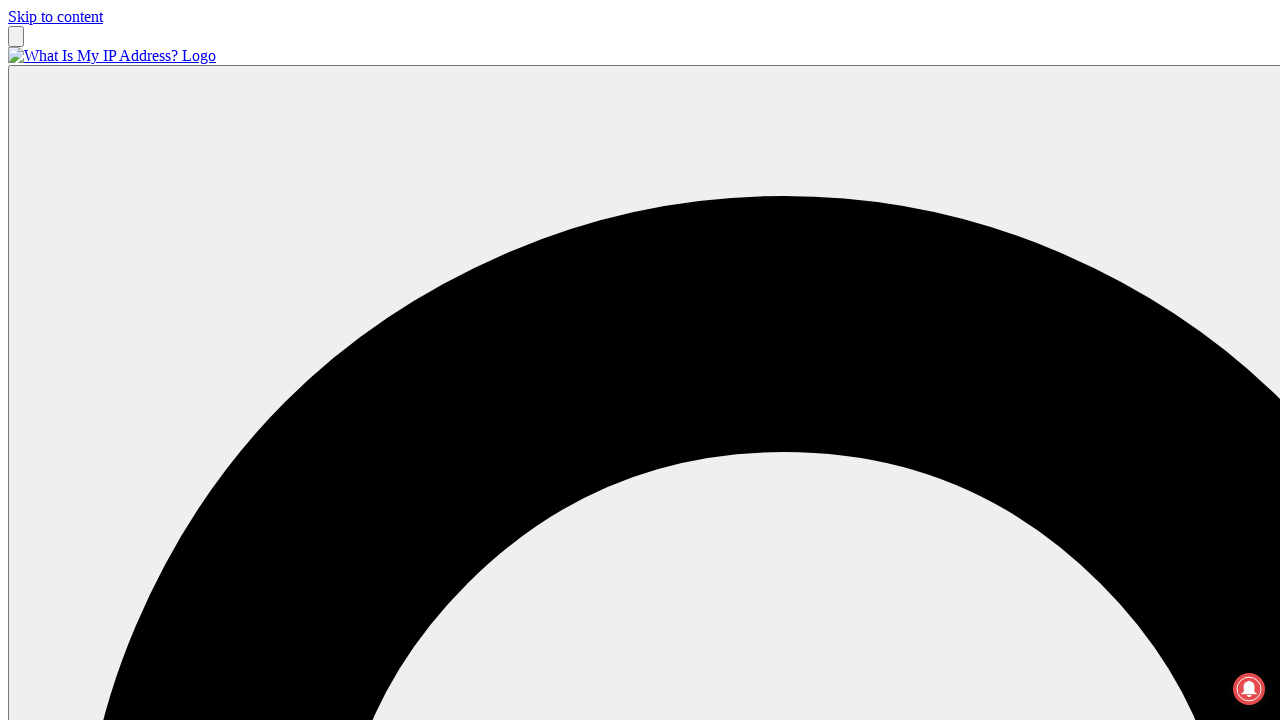

Opened a new browser tab
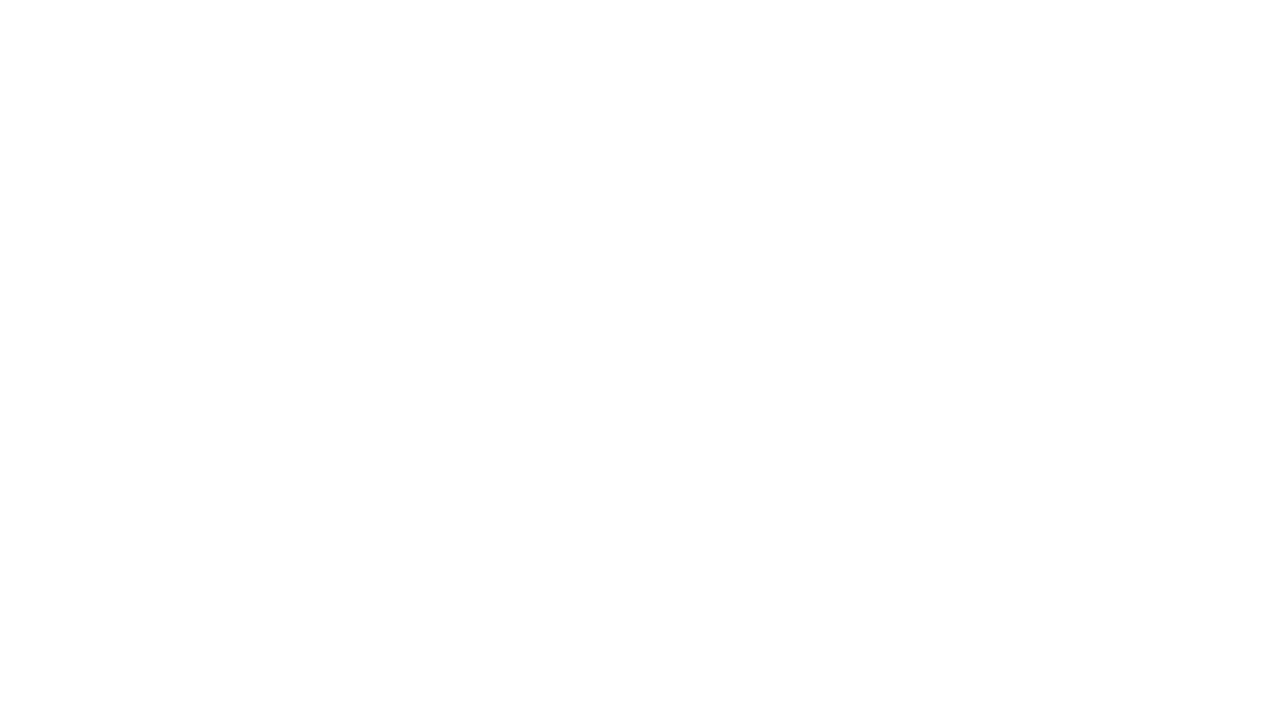

Switched focus to the new tab
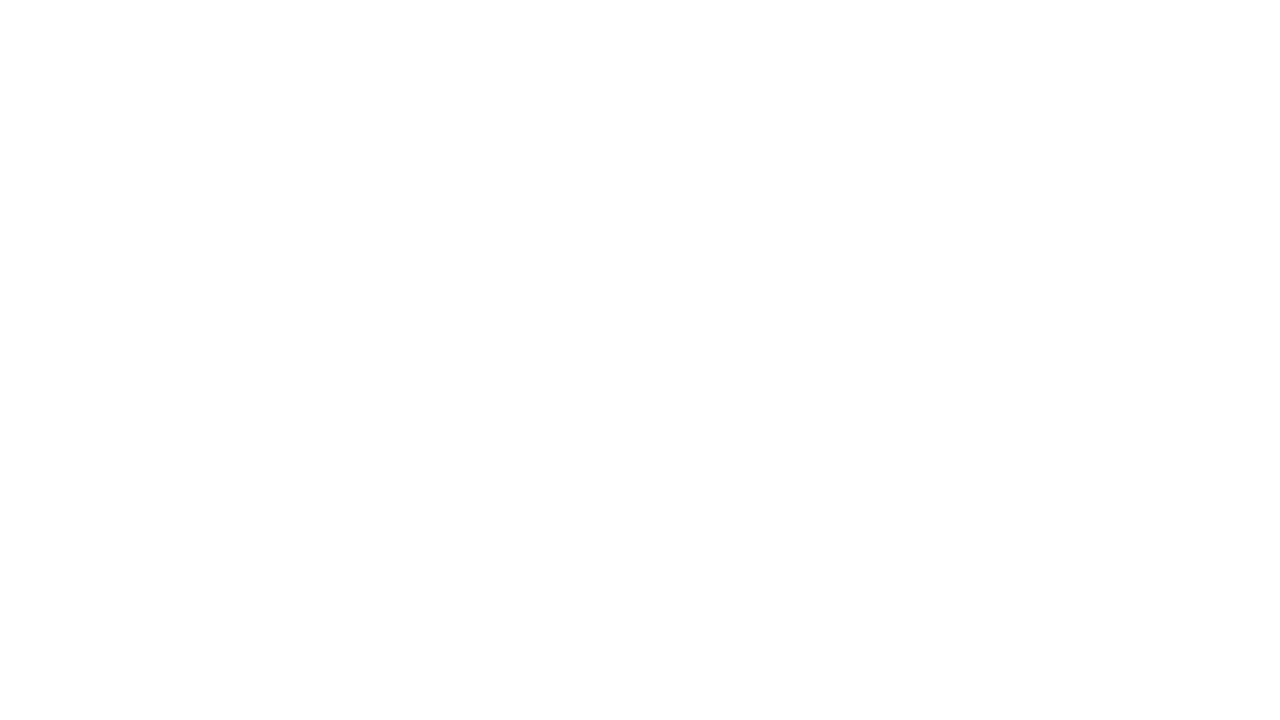

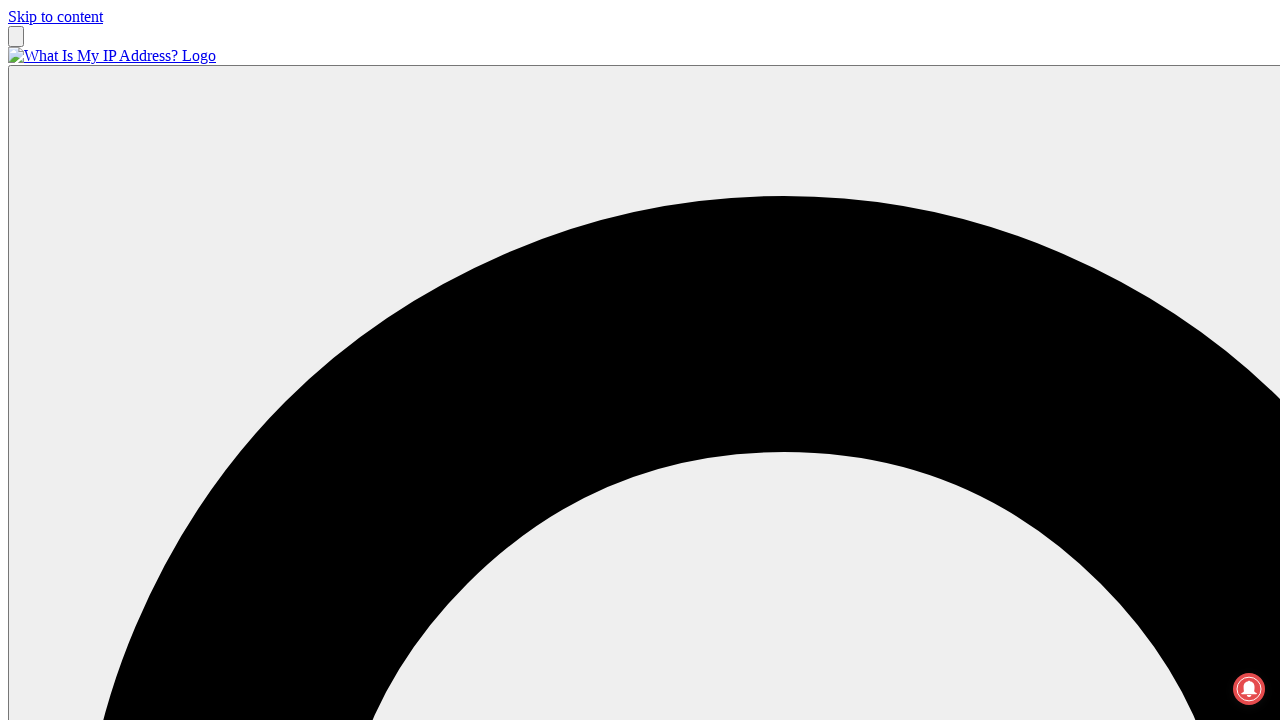